Navigates to Browse Languages menu, clicks on M submenu, and verifies that the last programming language in the table is MySQL

Starting URL: http://www.99-bottles-of-beer.net/

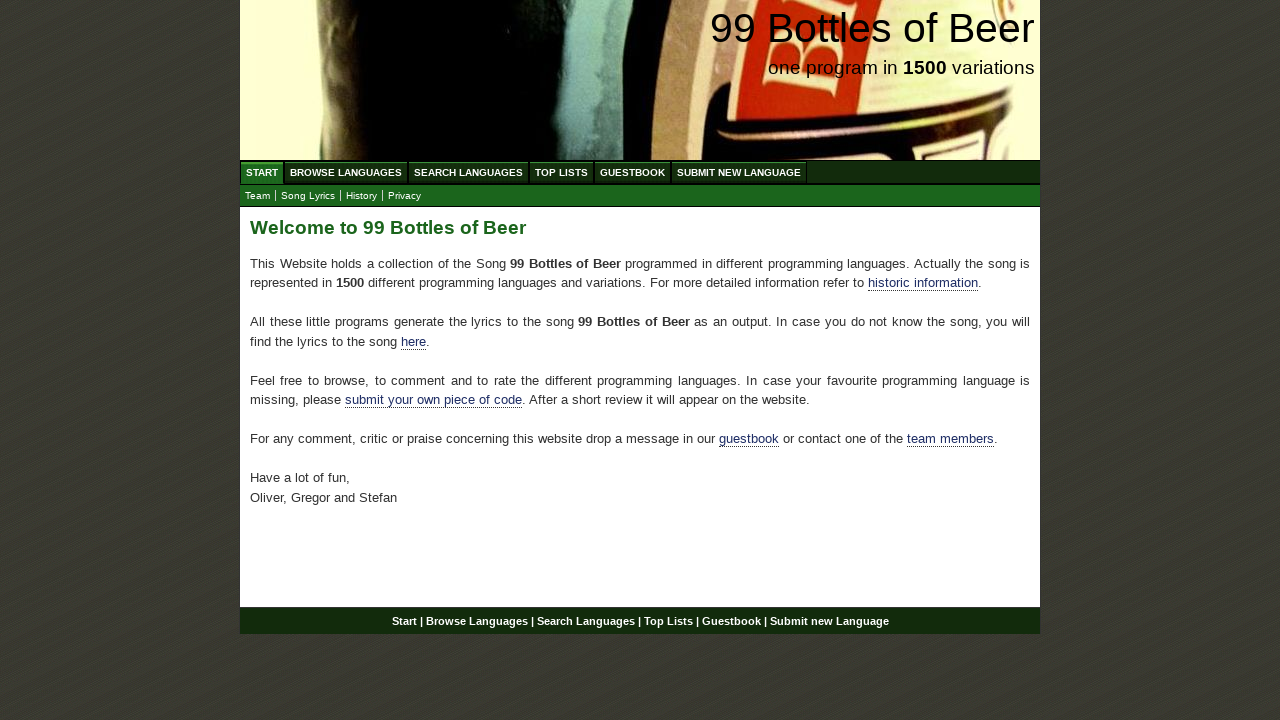

Clicked on Browse Languages menu at (346, 172) on xpath=//li/a[@href='/abc.html']
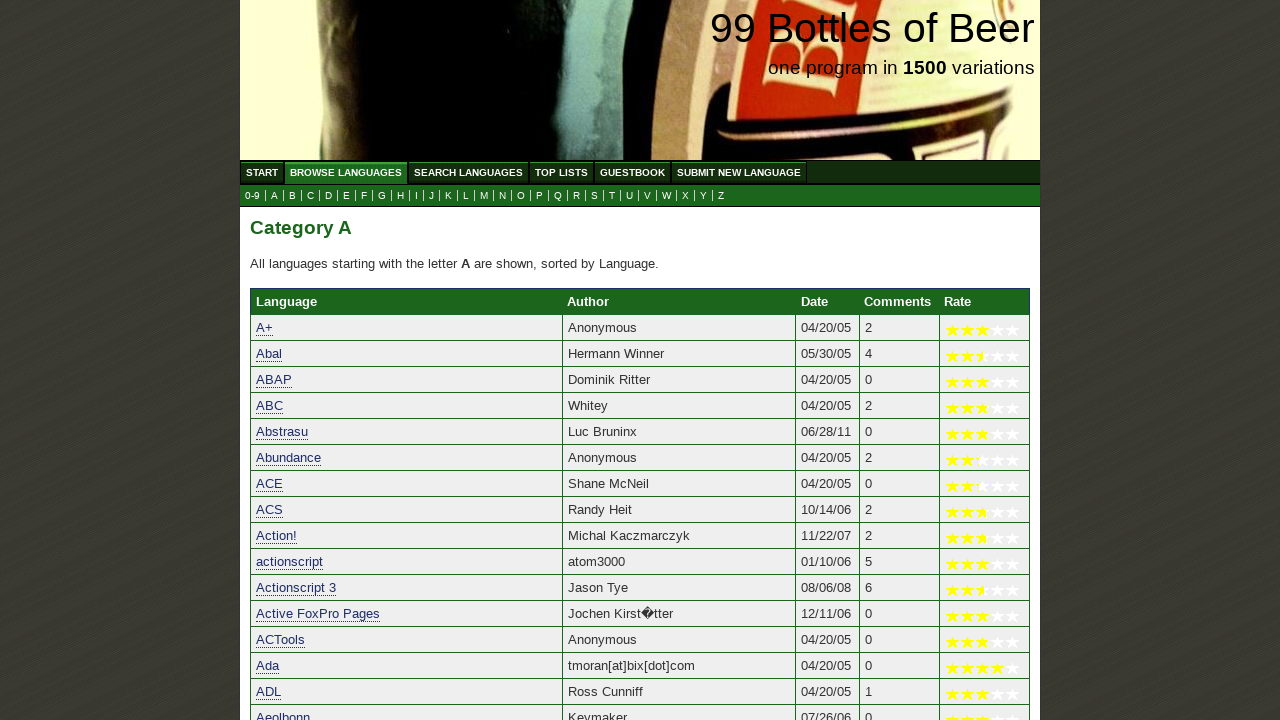

Clicked on M submenu at (484, 196) on xpath=//a[@href='m.html']
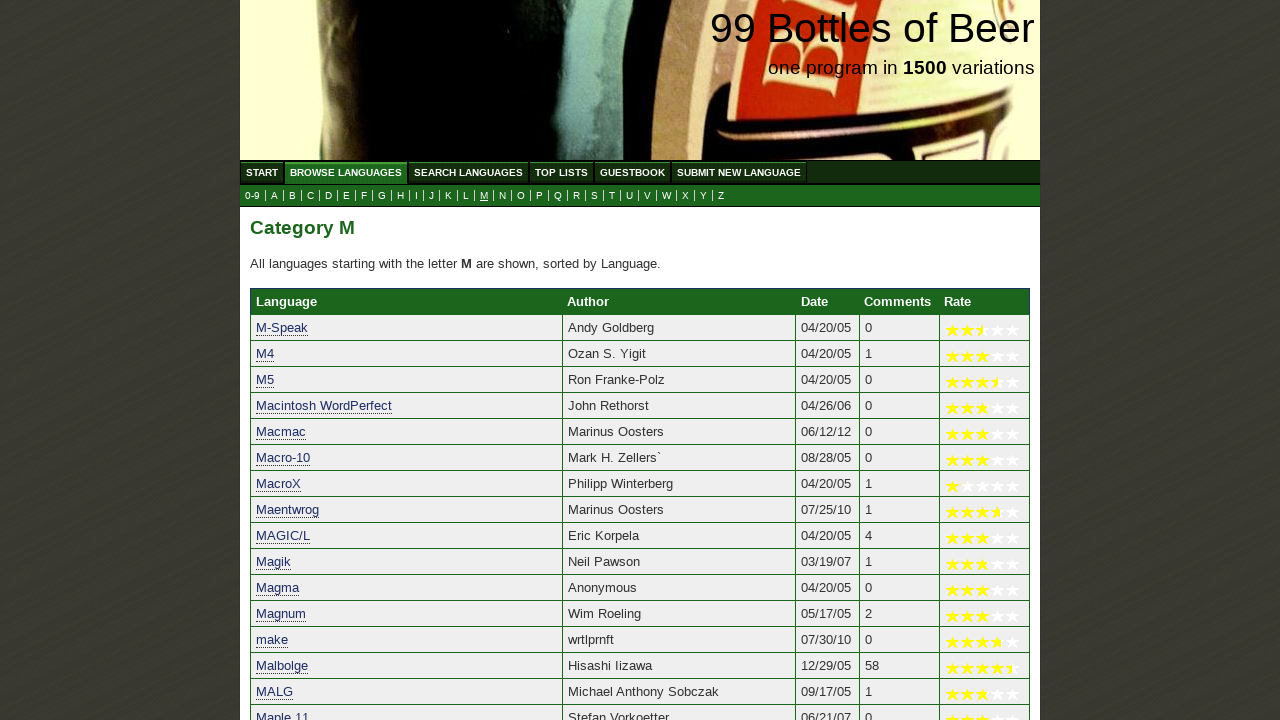

Located last language in table
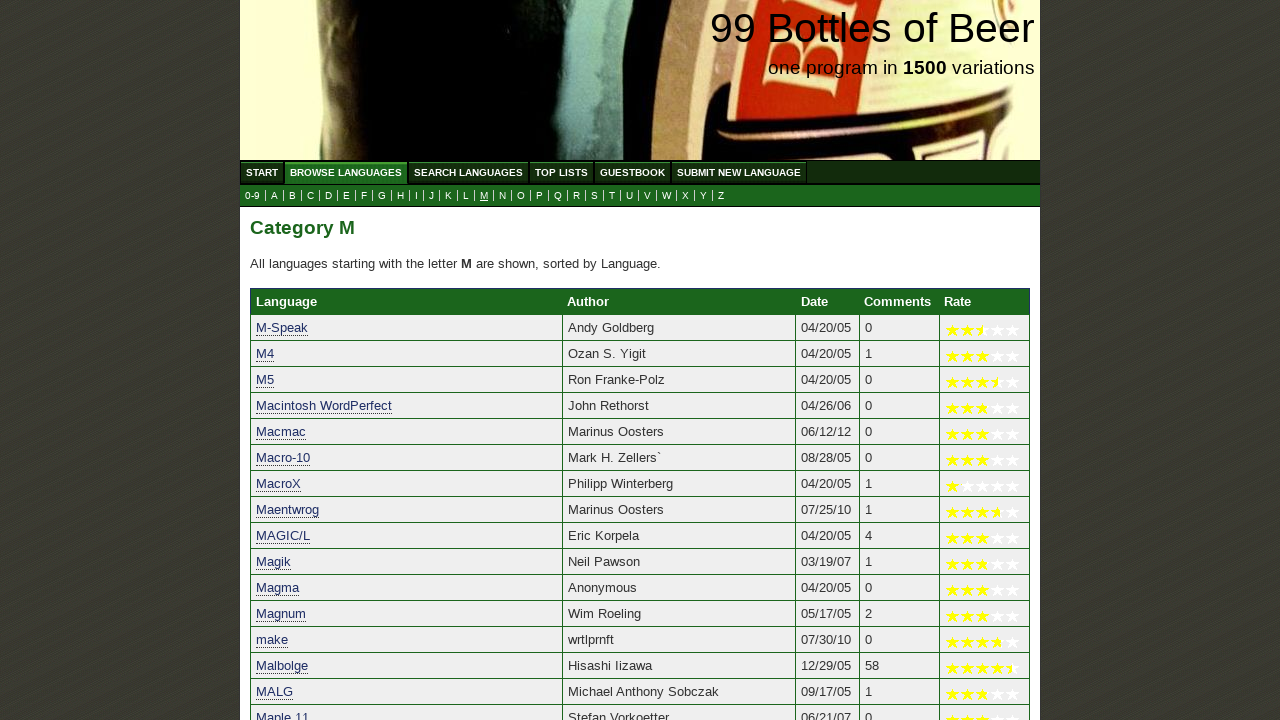

Verified that the last programming language in the table is MySQL
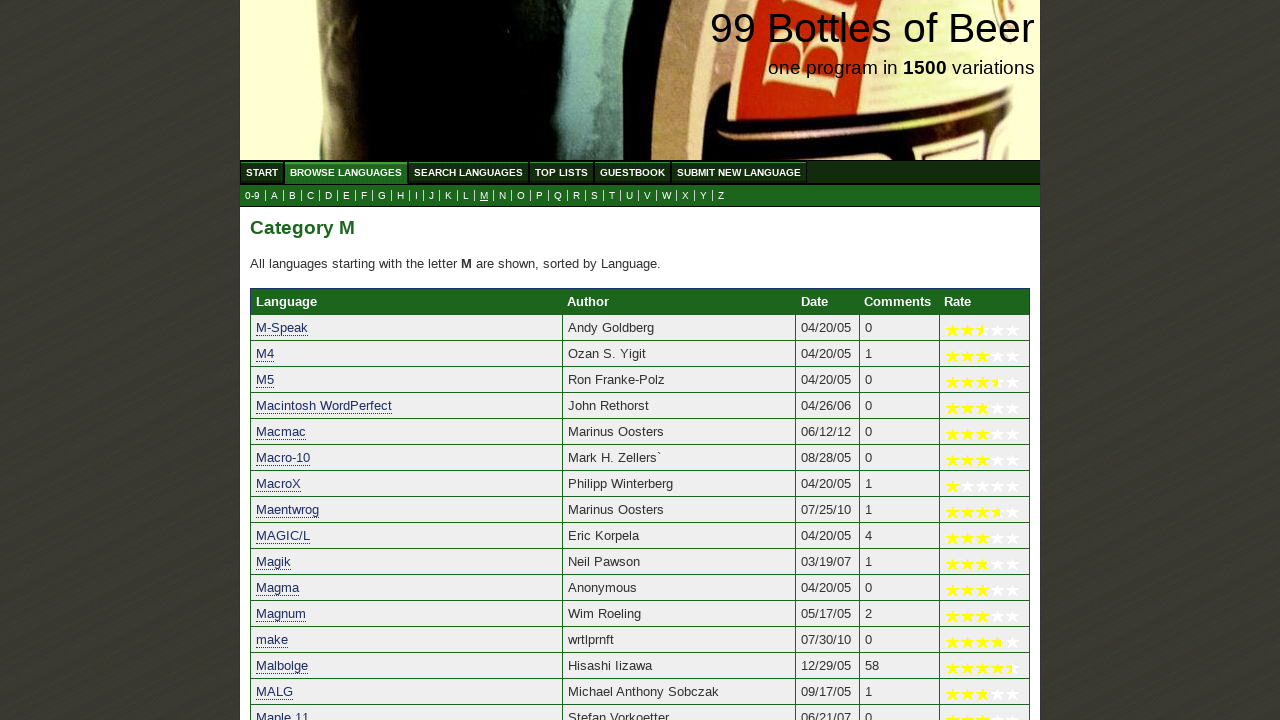

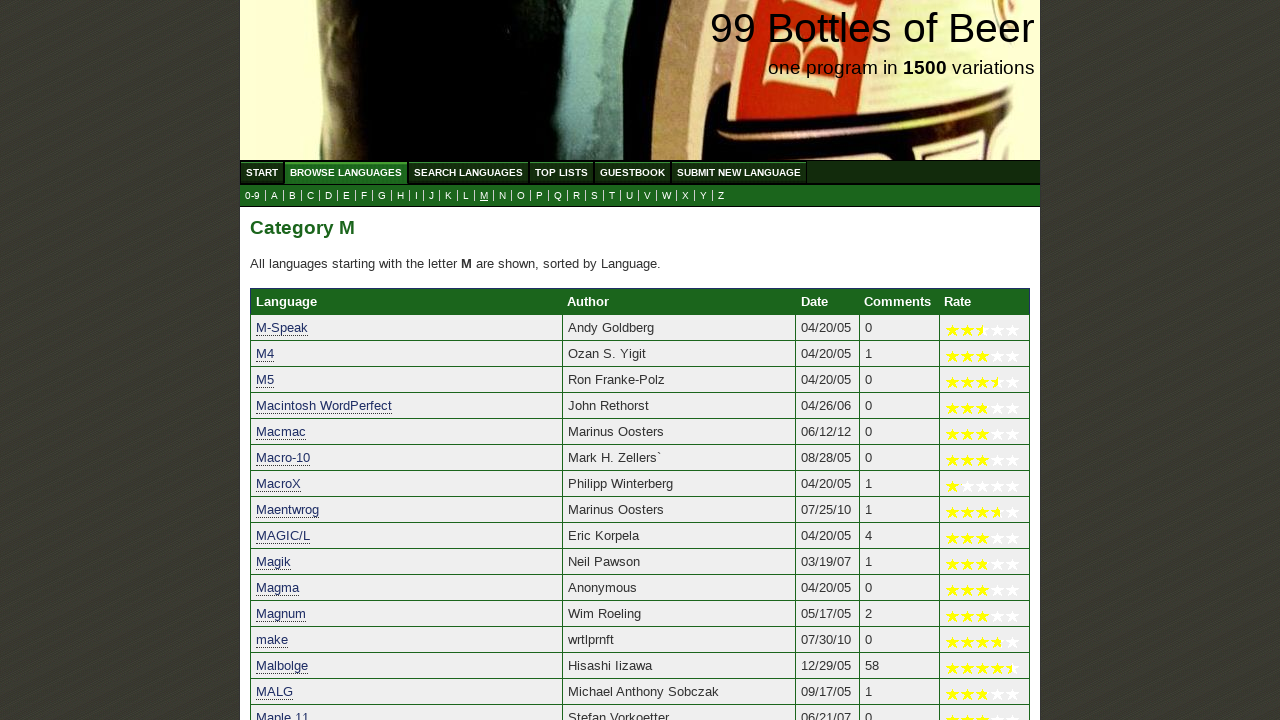